Tests switching to the Grid tab and clicking on the first grid item to select it

Starting URL: https://demoqa.com/selectable

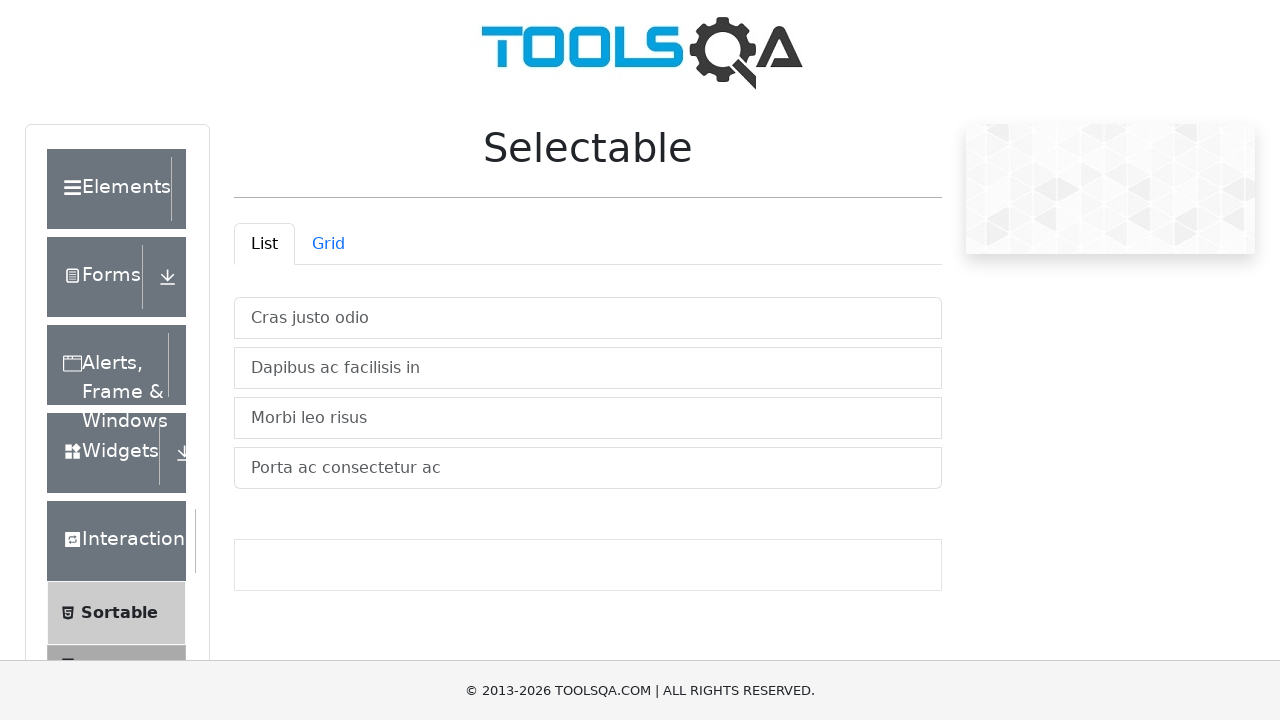

Grid tab selector became visible
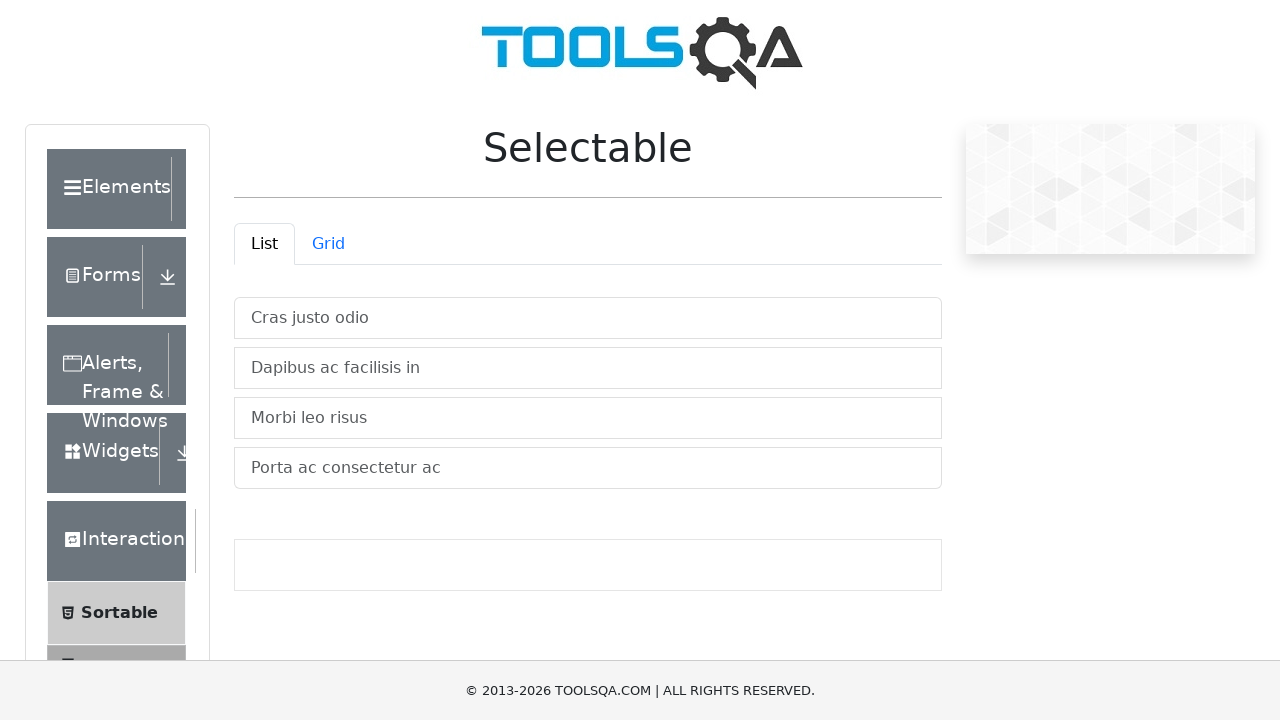

Clicked on the Grid tab to switch to grid view at (328, 244) on #demo-tab-grid
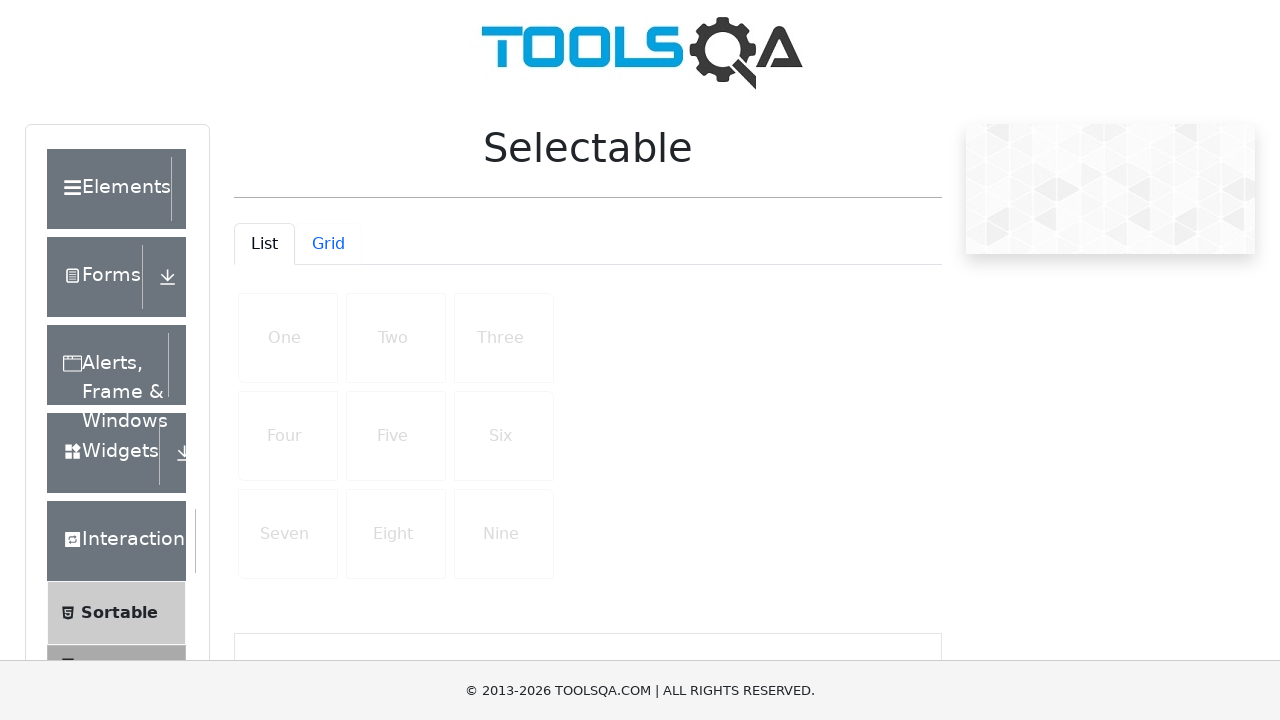

Located the first grid item in row 1
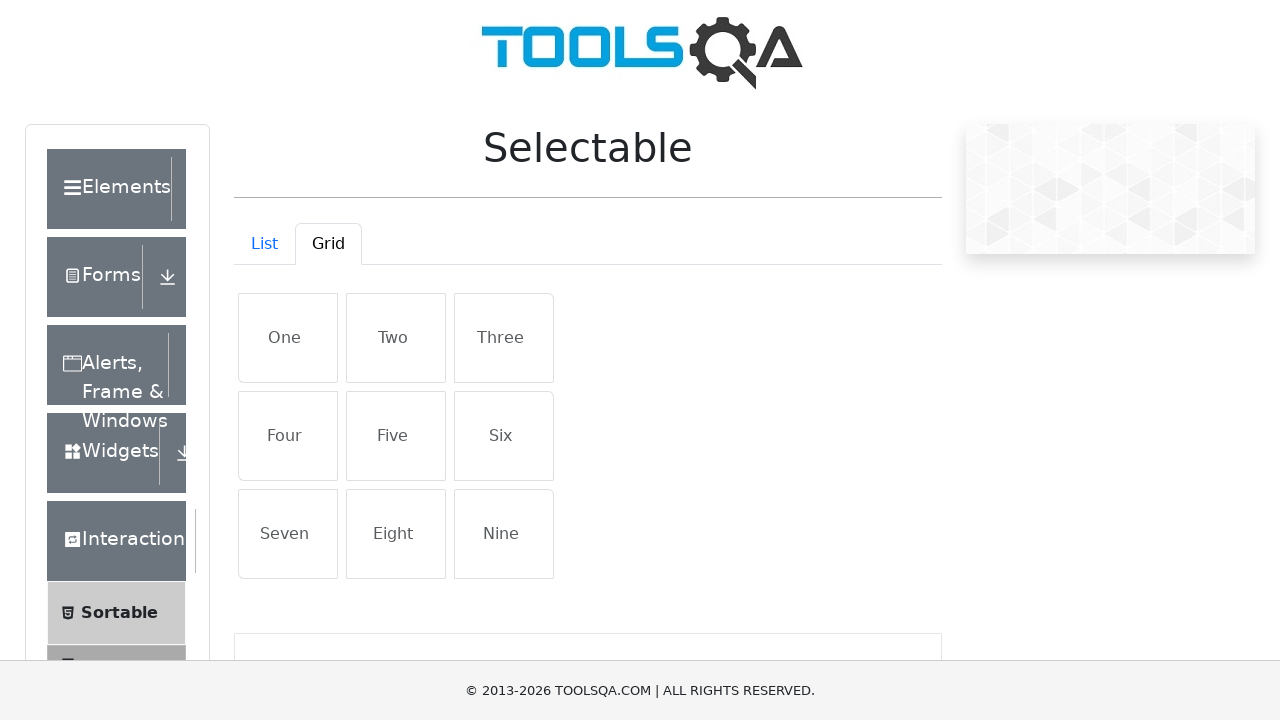

First grid item became ready for interaction
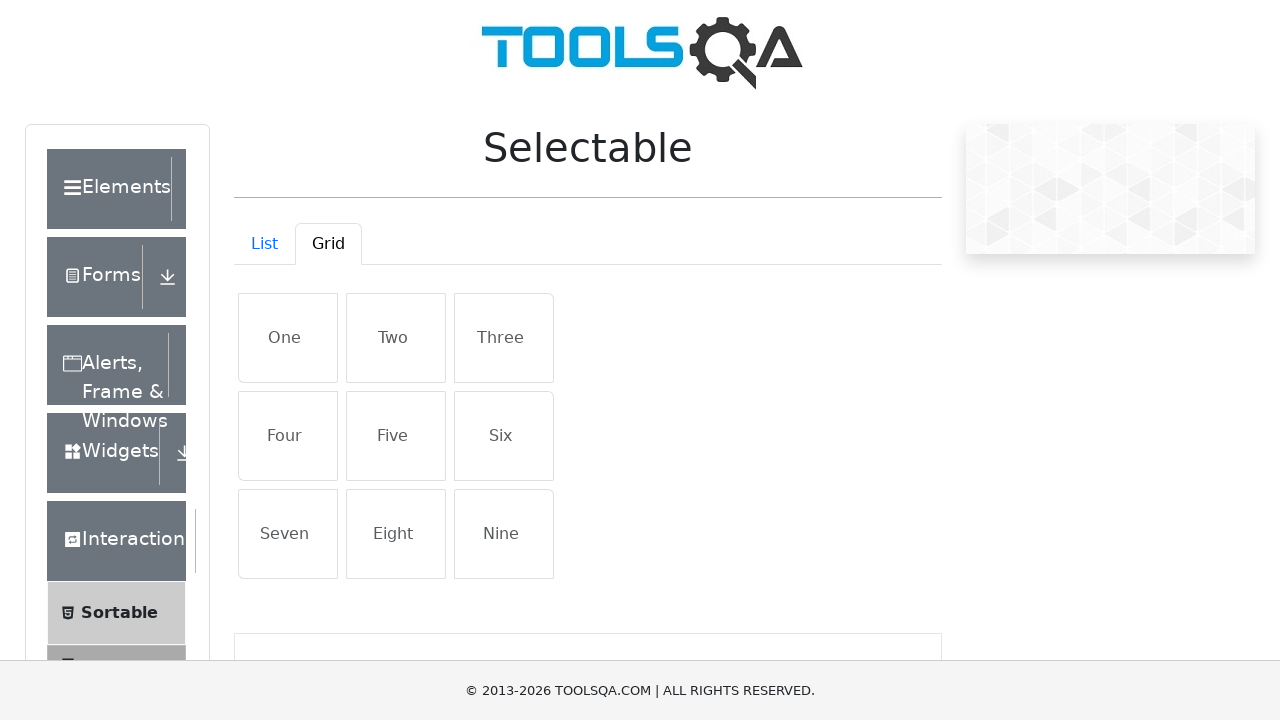

Clicked on the first grid item to select it at (288, 338) on #row1>li >> nth=0
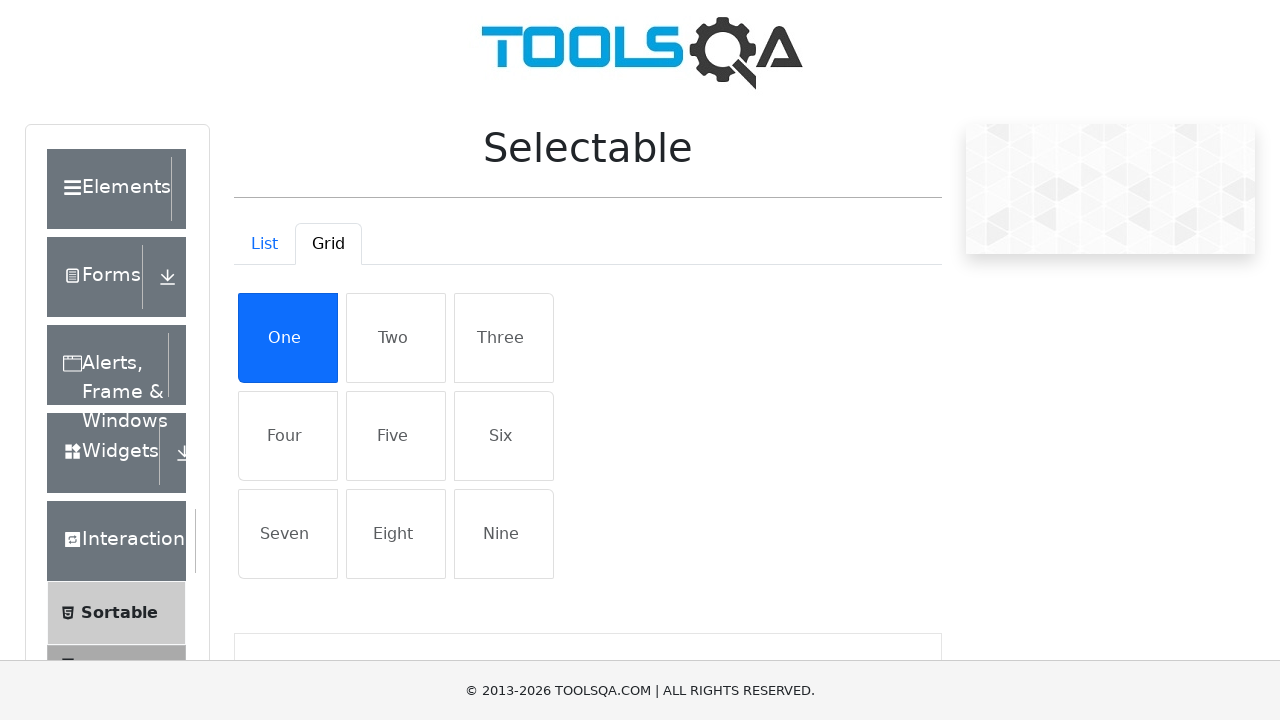

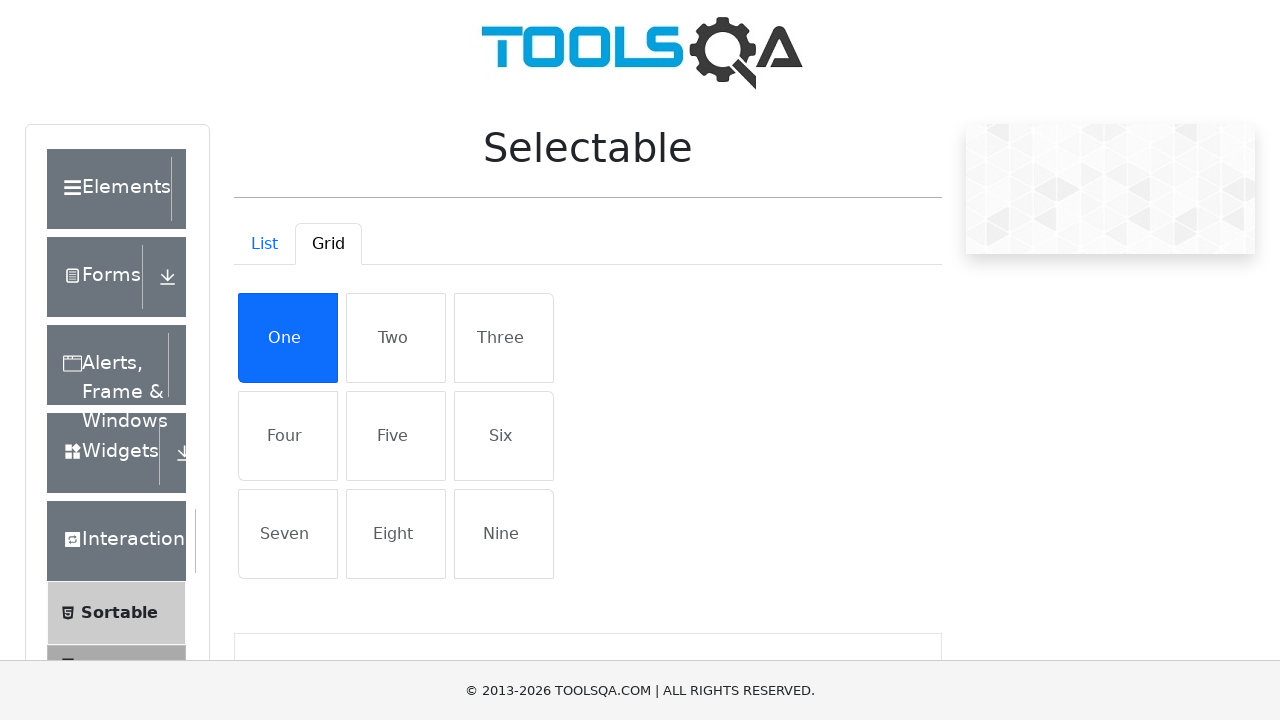